Tests JavaScript alert handling by triggering an alert dialog and accepting it

Starting URL: https://the-internet.herokuapp.com/javascript_alerts

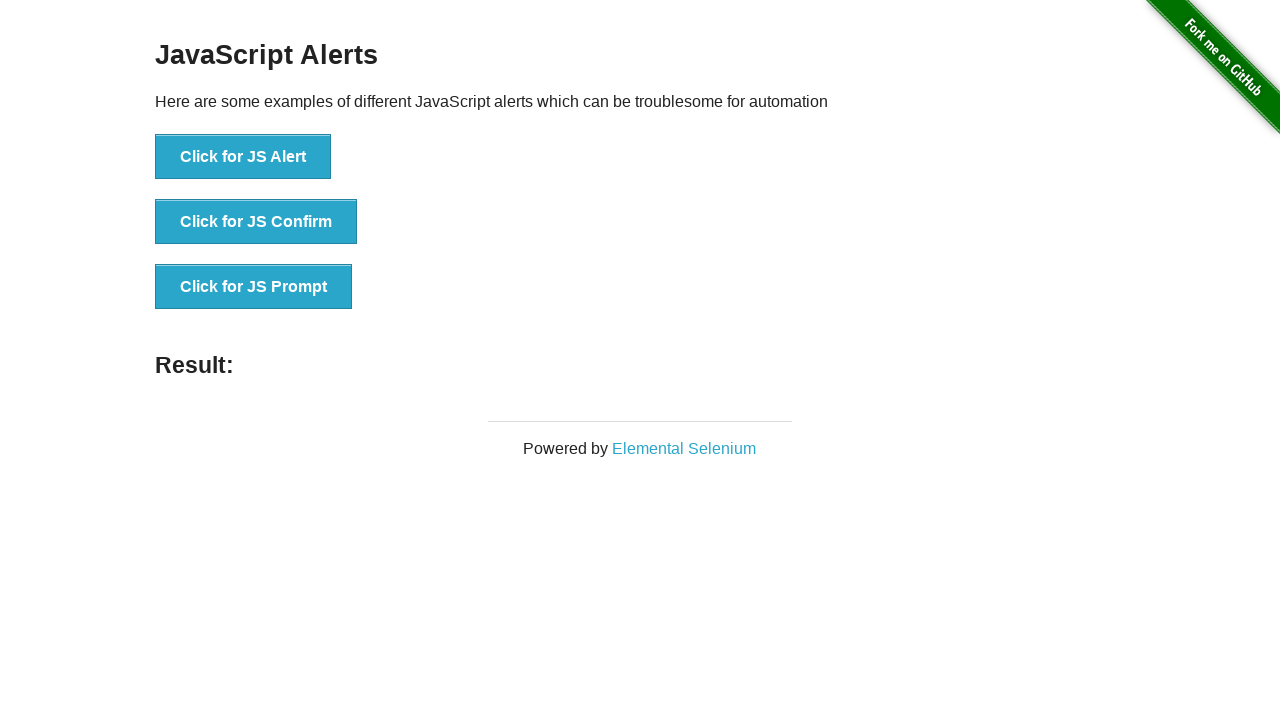

Set up dialog handler to accept alerts
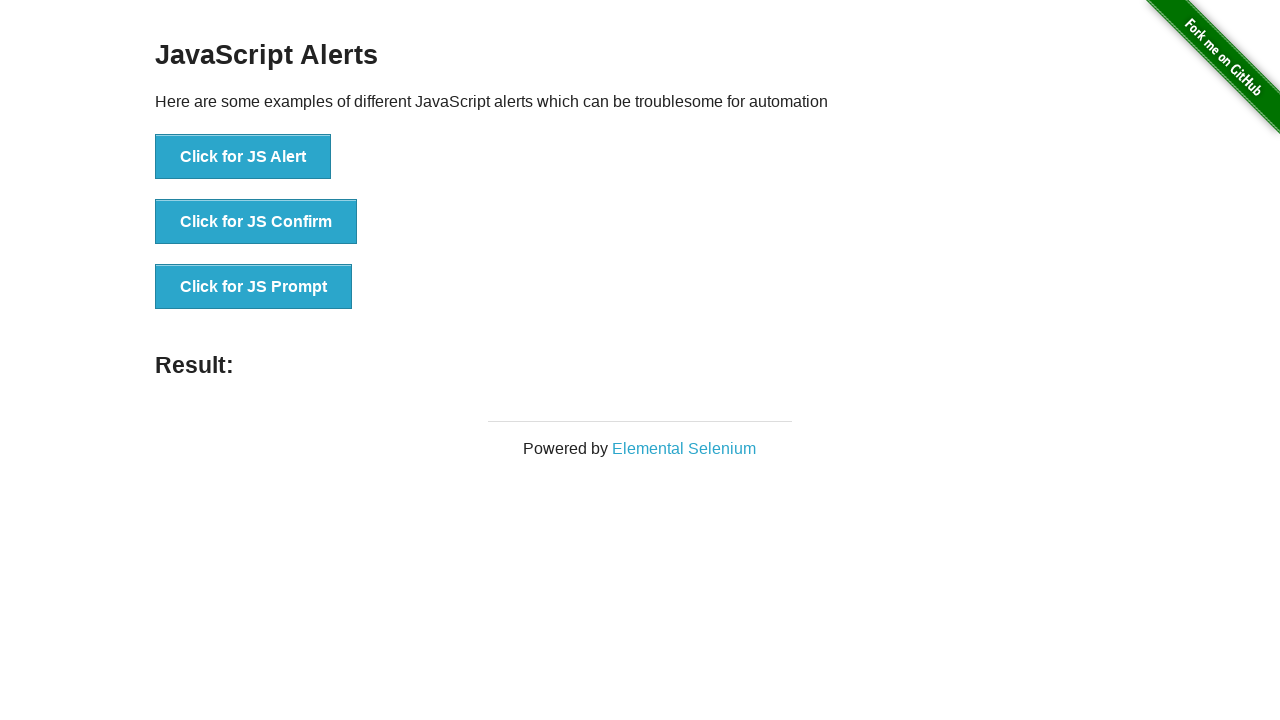

Clicked button to trigger JavaScript alert at (243, 157) on xpath=//button[normalize-space()='Click for JS Alert']
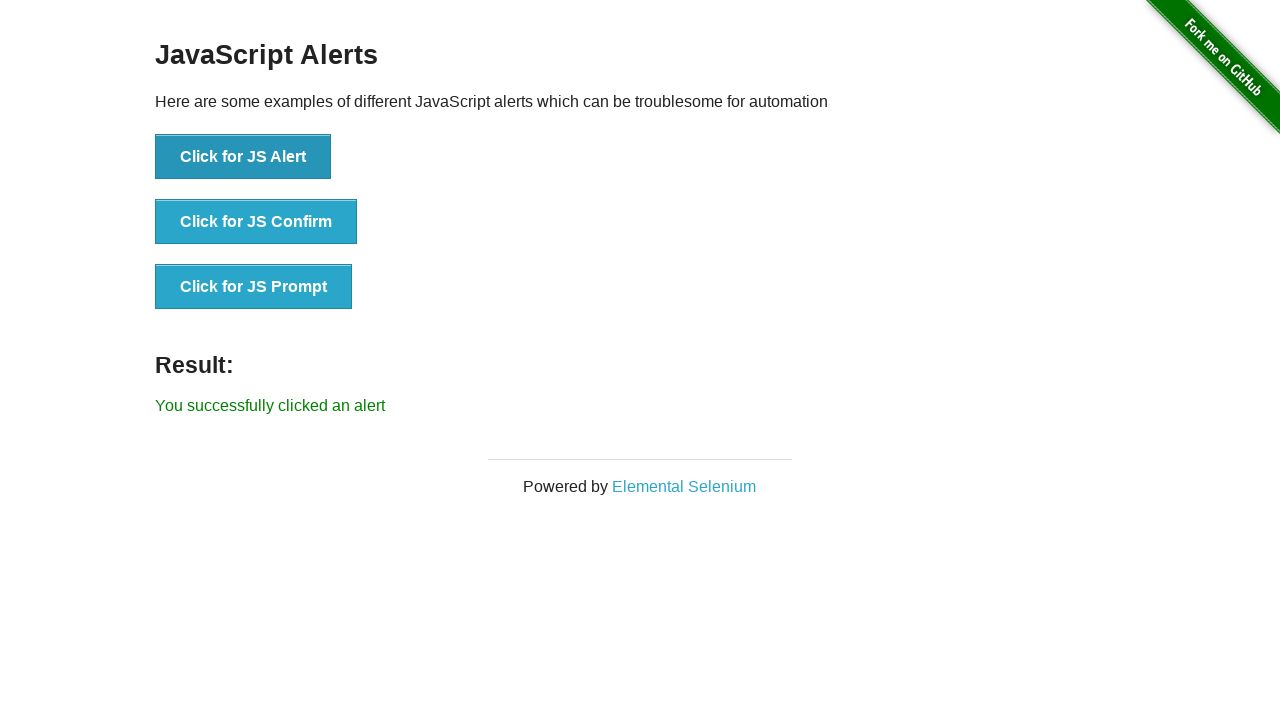

Alert dialog was accepted and handled
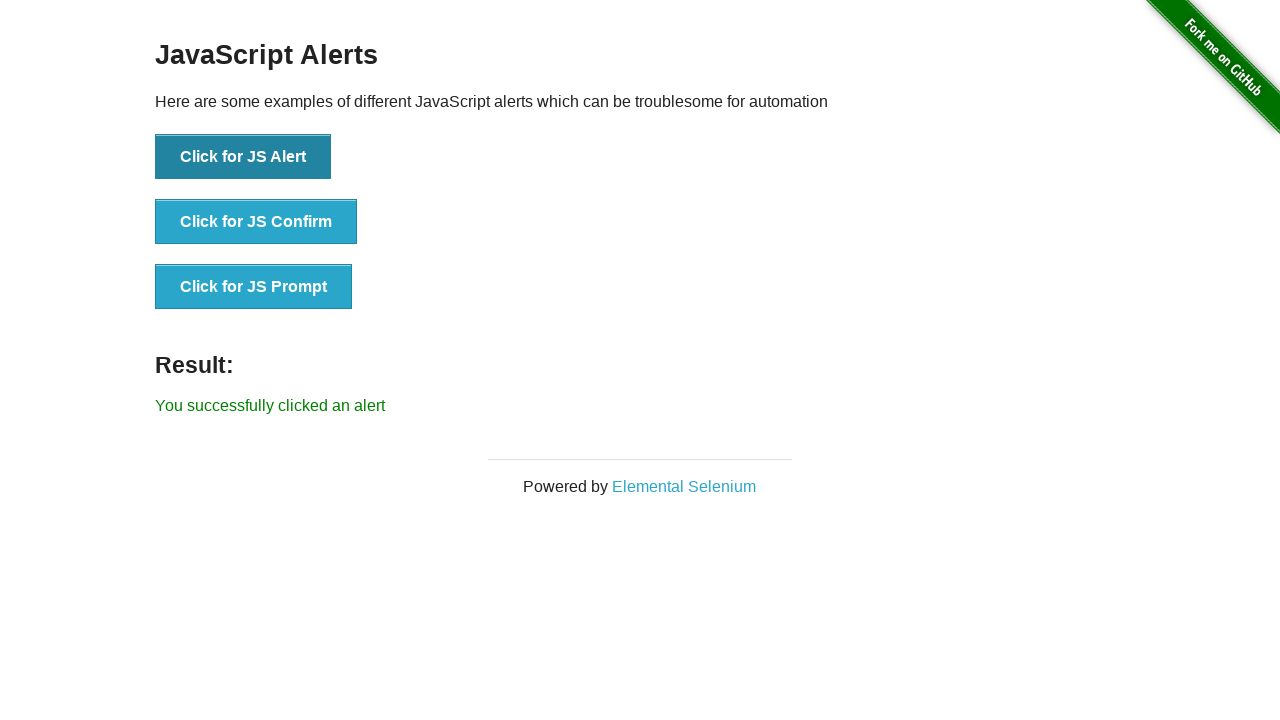

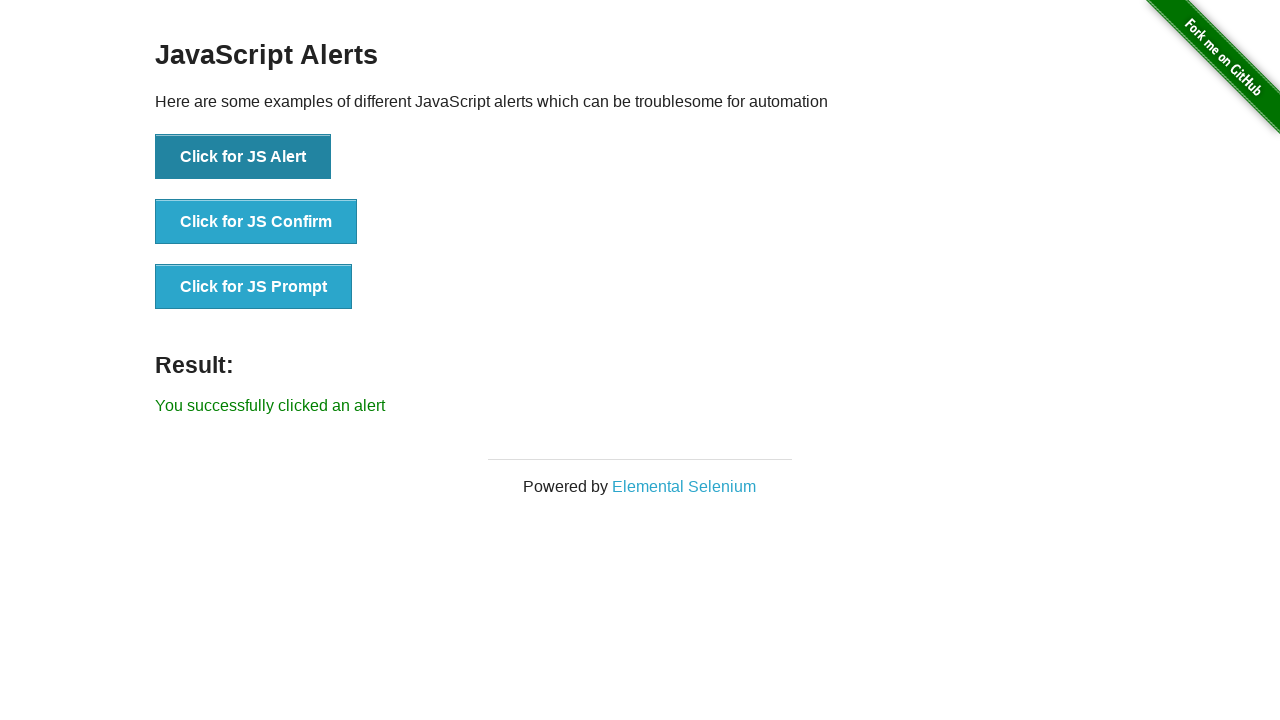